Tests that todo data persists after page reload by adding items, checking one, and verifying state after reload

Starting URL: https://demo.playwright.dev/todomvc

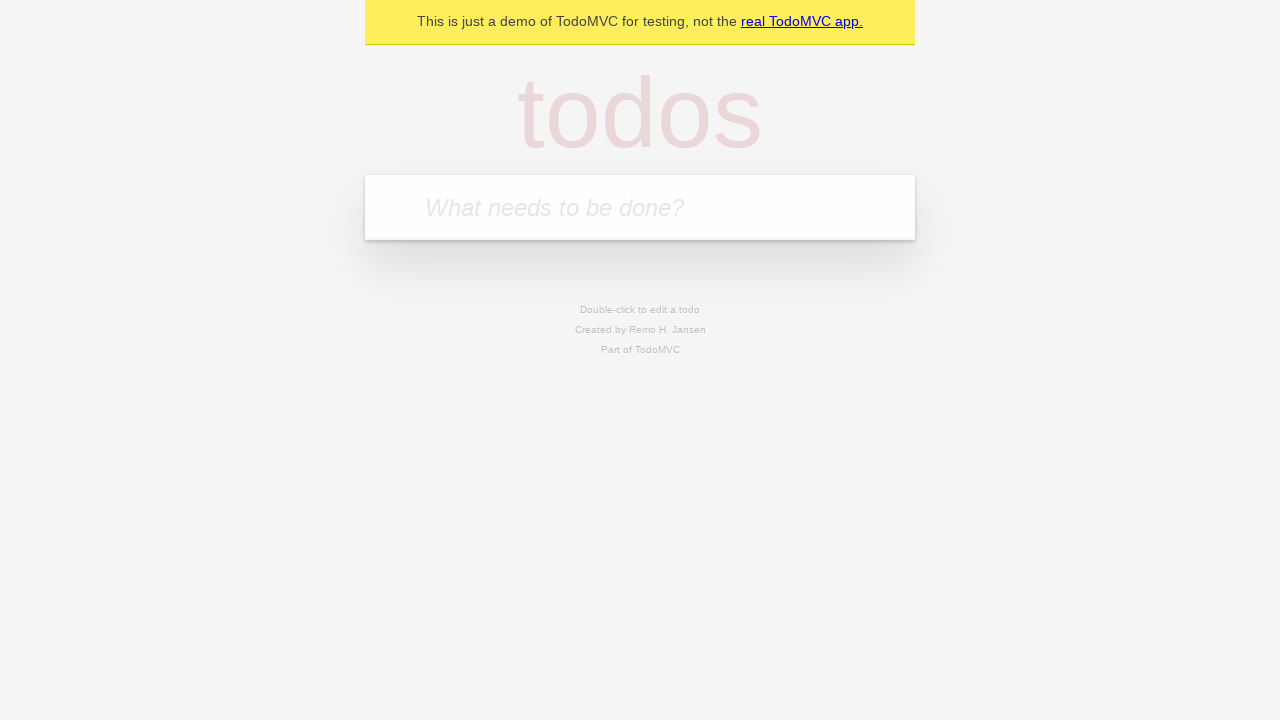

Filled todo input with 'buy some cheese' on internal:attr=[placeholder="What needs to be done?"i]
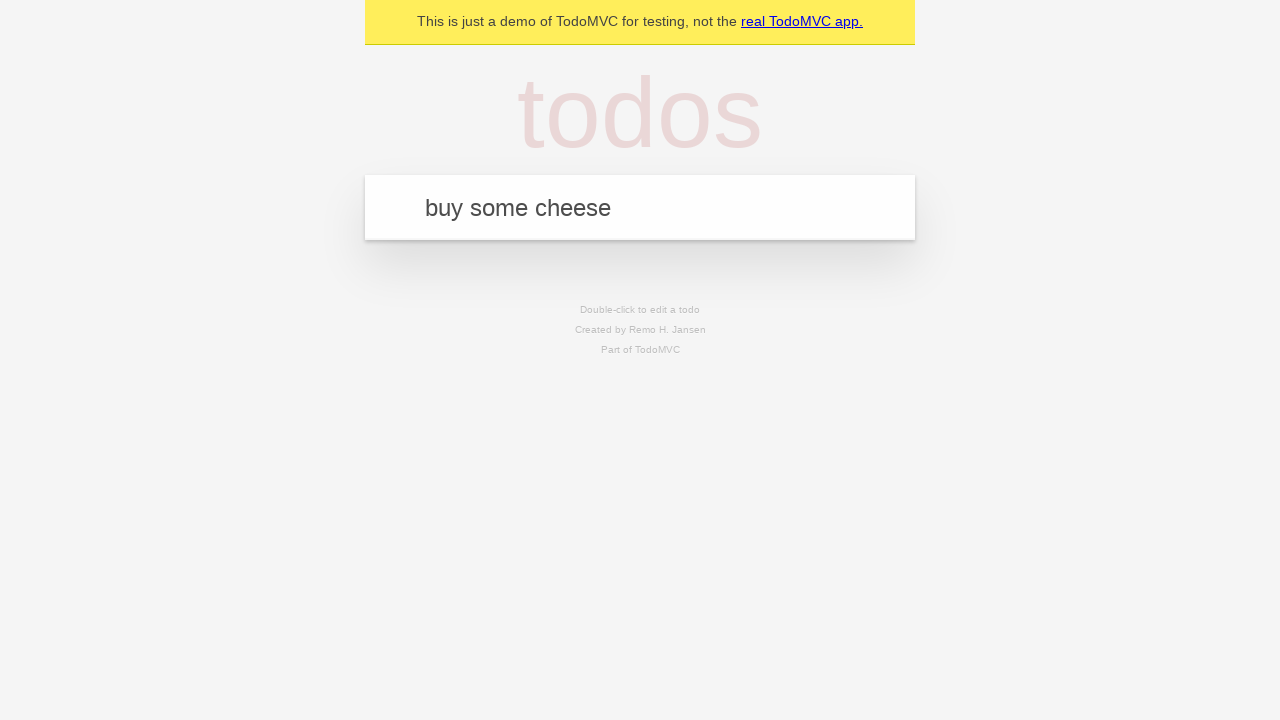

Pressed Enter to add first todo item on internal:attr=[placeholder="What needs to be done?"i]
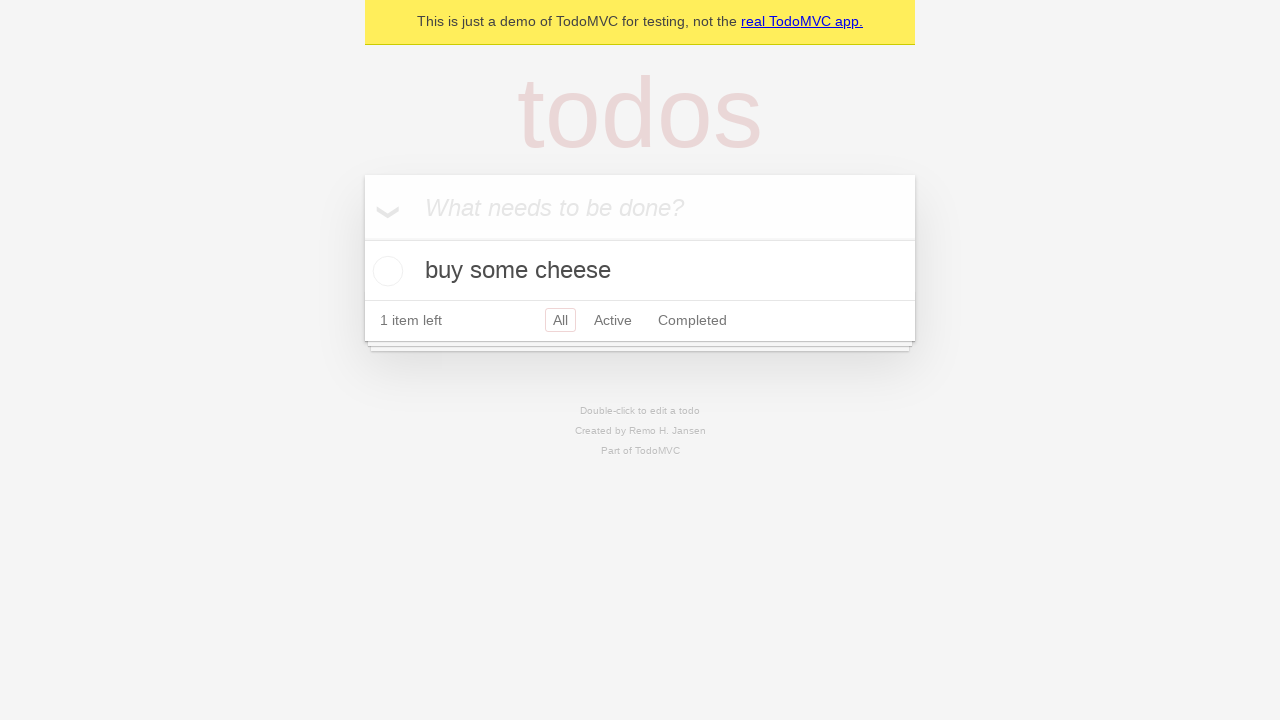

Filled todo input with 'feed the cat' on internal:attr=[placeholder="What needs to be done?"i]
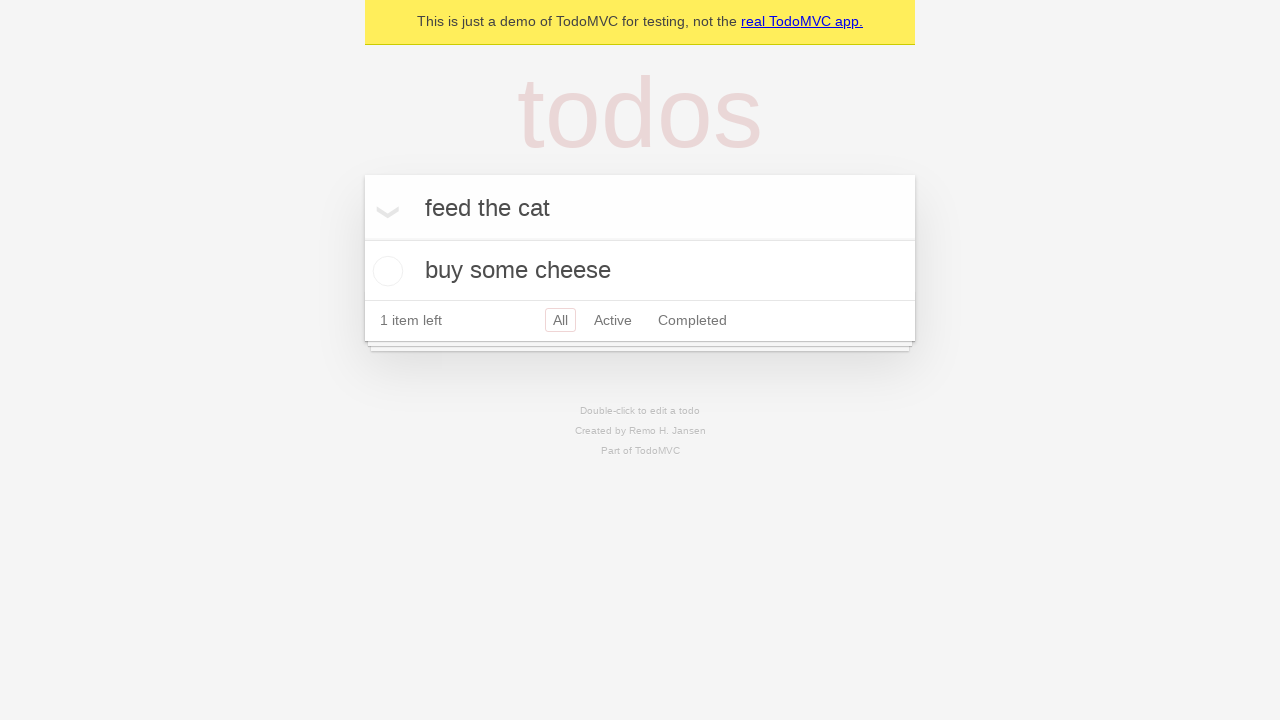

Pressed Enter to add second todo item on internal:attr=[placeholder="What needs to be done?"i]
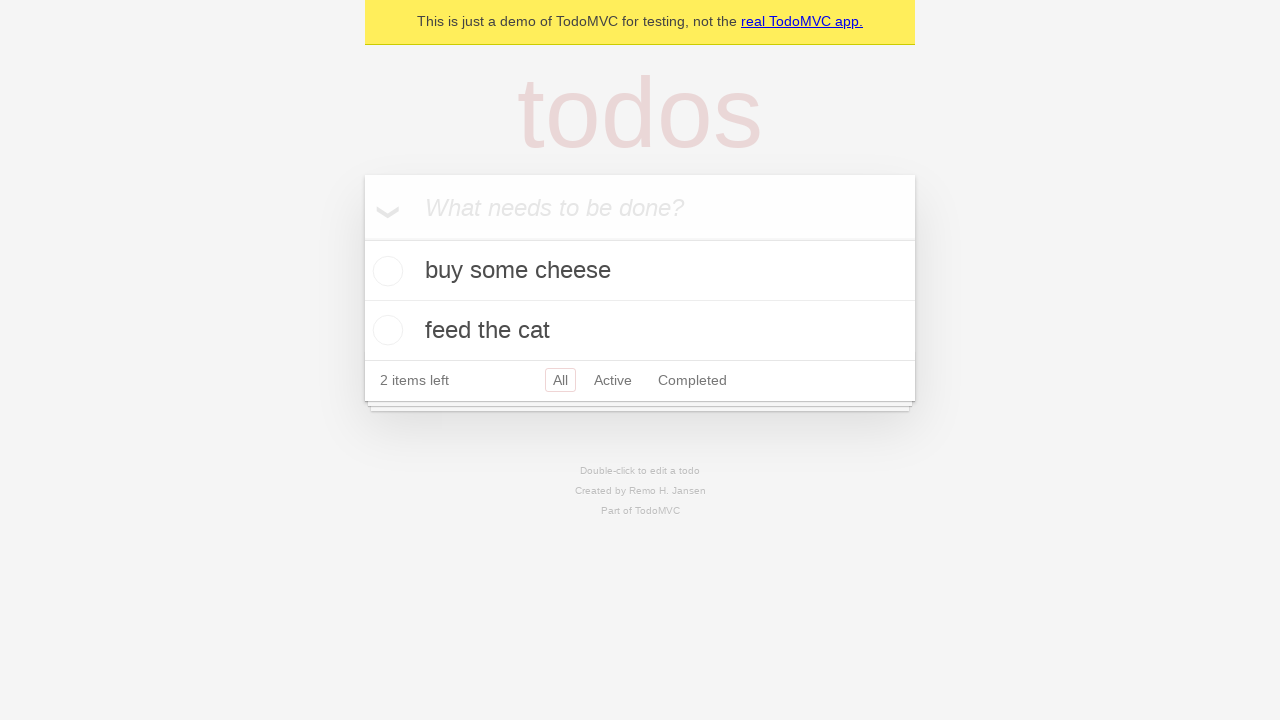

Checked the first todo item at (385, 271) on internal:testid=[data-testid="todo-item"s] >> nth=0 >> internal:role=checkbox
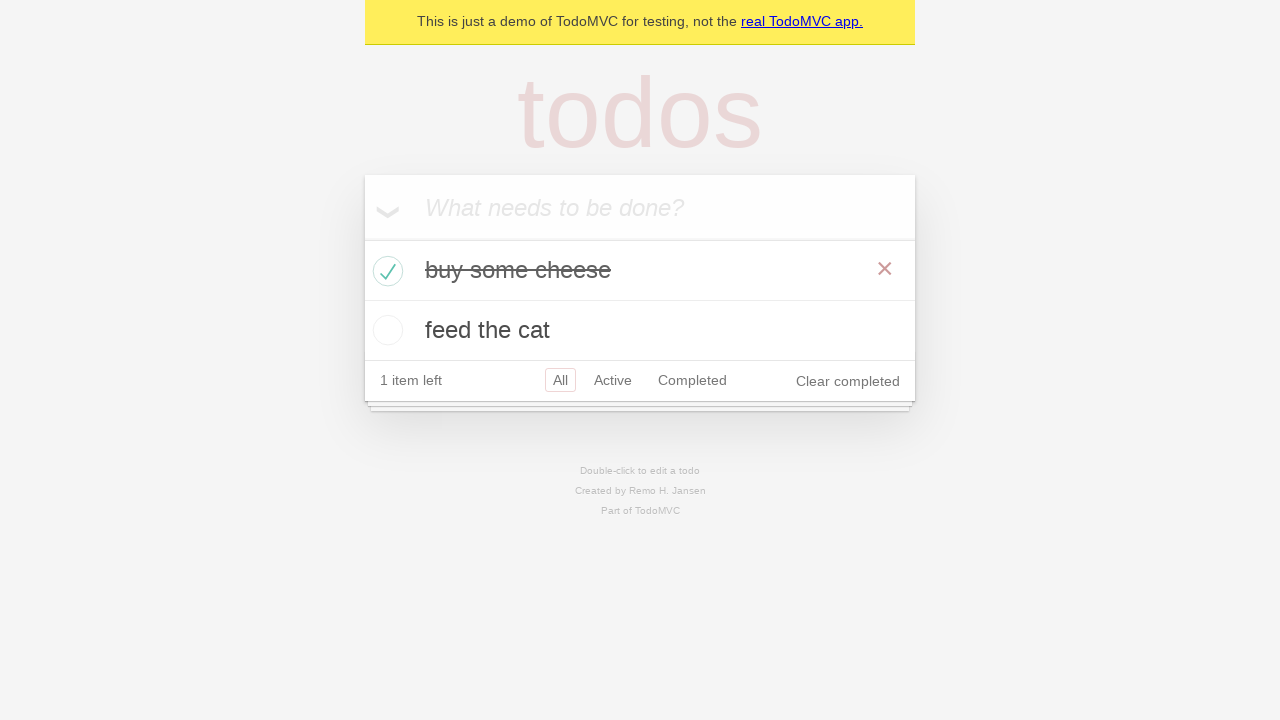

Reloaded the page to test data persistence
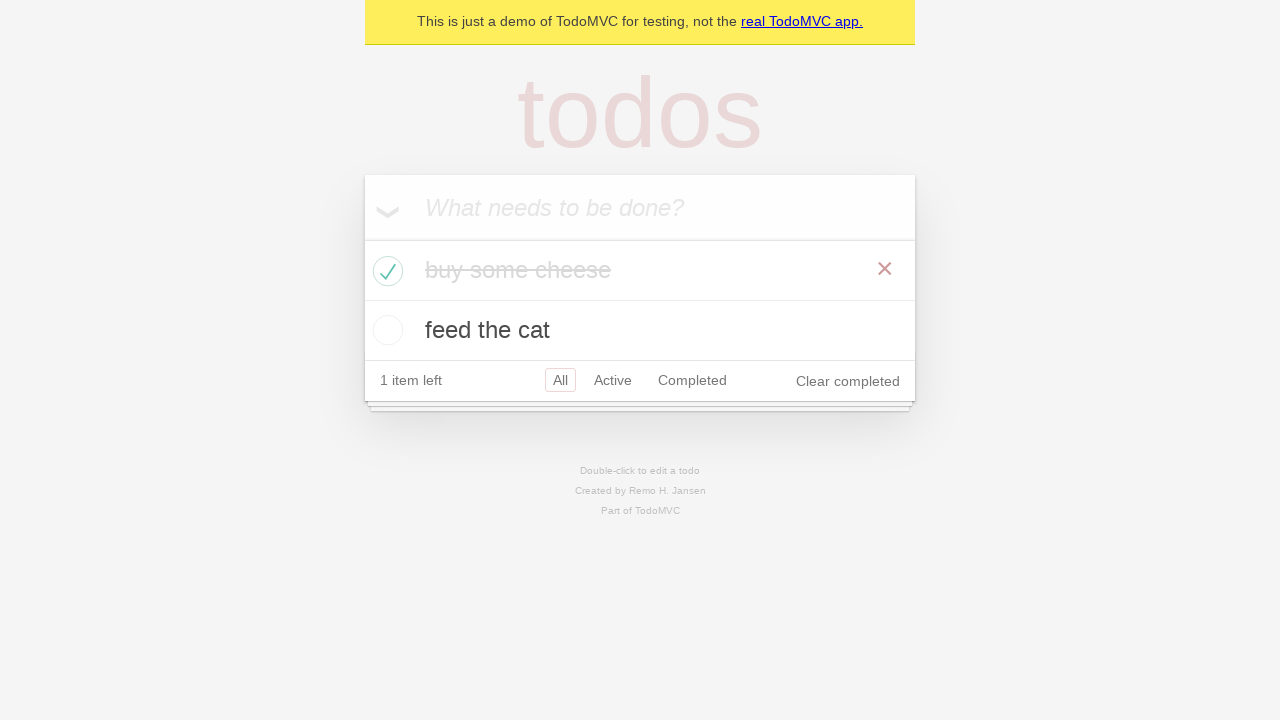

Verified todo items loaded after page reload
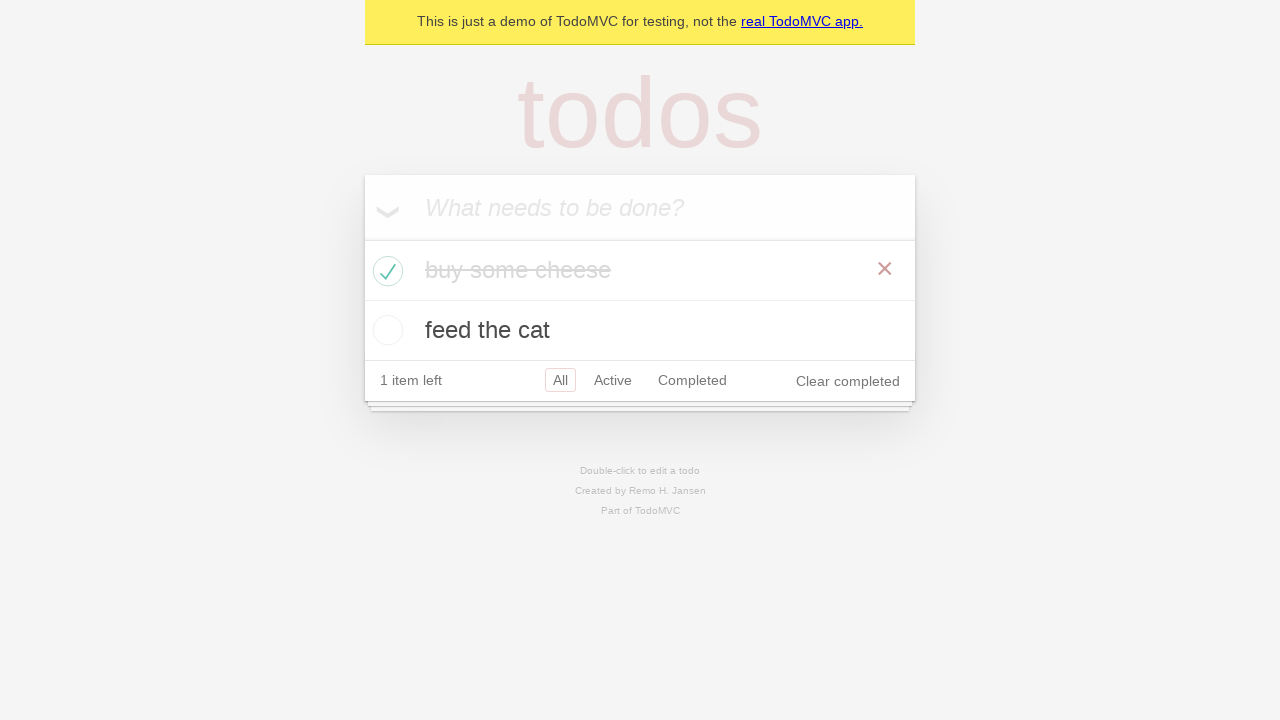

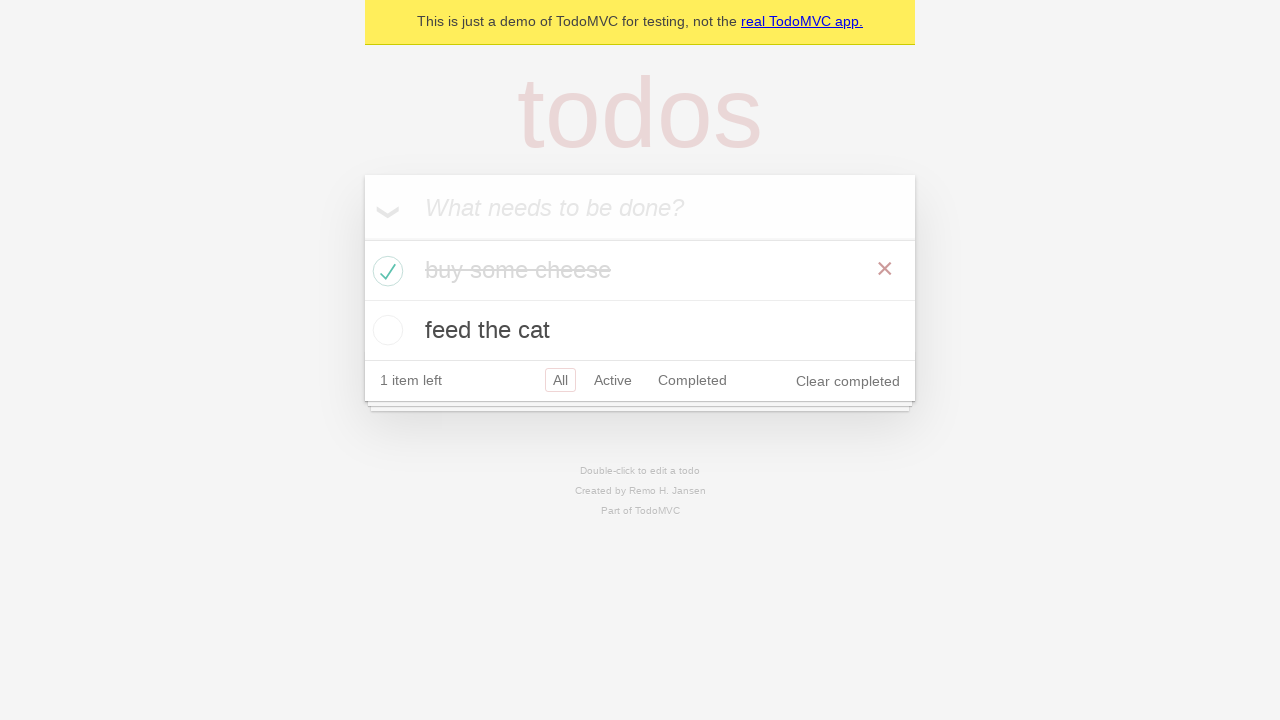